Tests checkbox functionality by navigating to the checkboxes page, checking the first checkbox, and unchecking the second checkbox

Starting URL: https://the-internet.herokuapp.com/

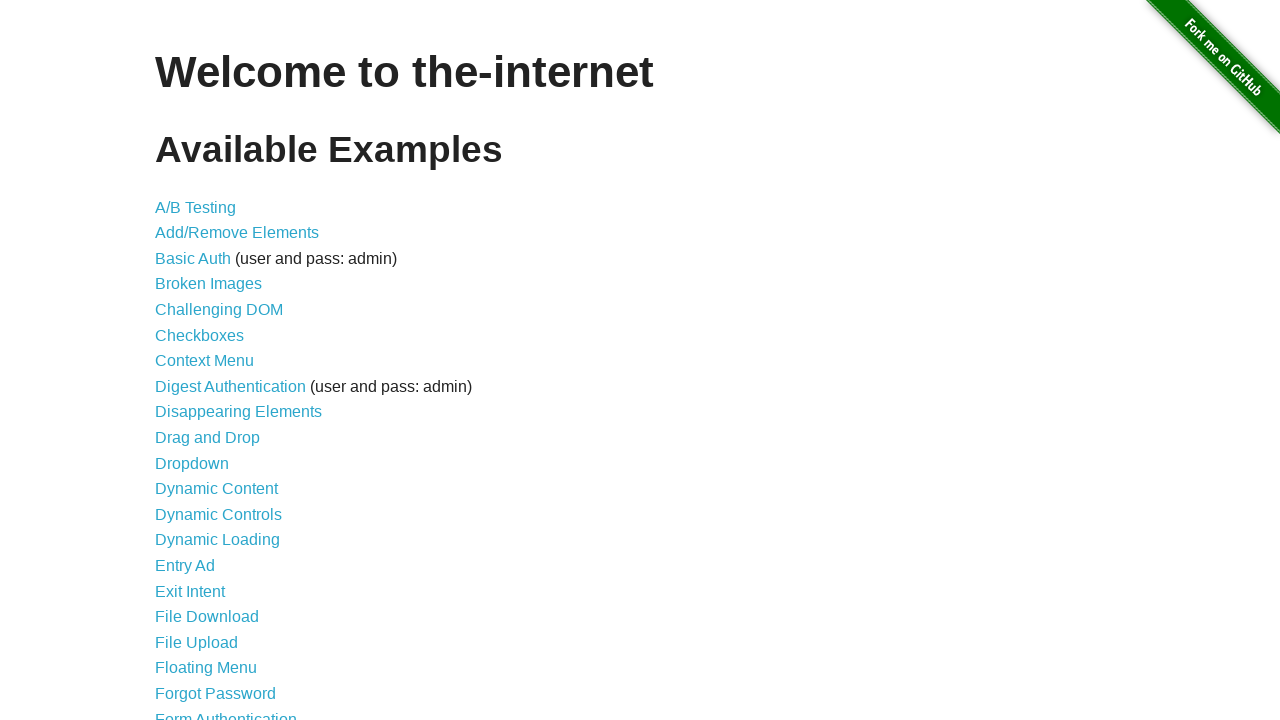

Clicked Checkboxes link to navigate to checkboxes page at (200, 335) on internal:role=link[name="Checkboxes"i]
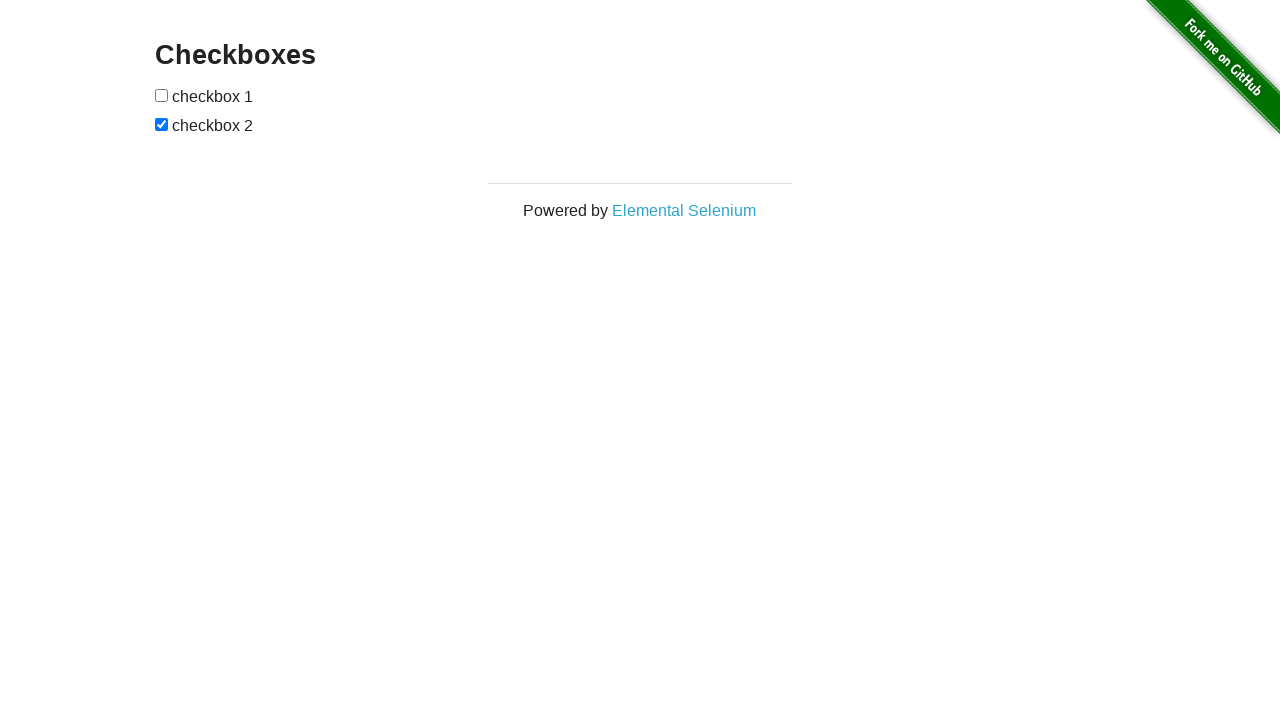

Checkboxes page title verified and loaded
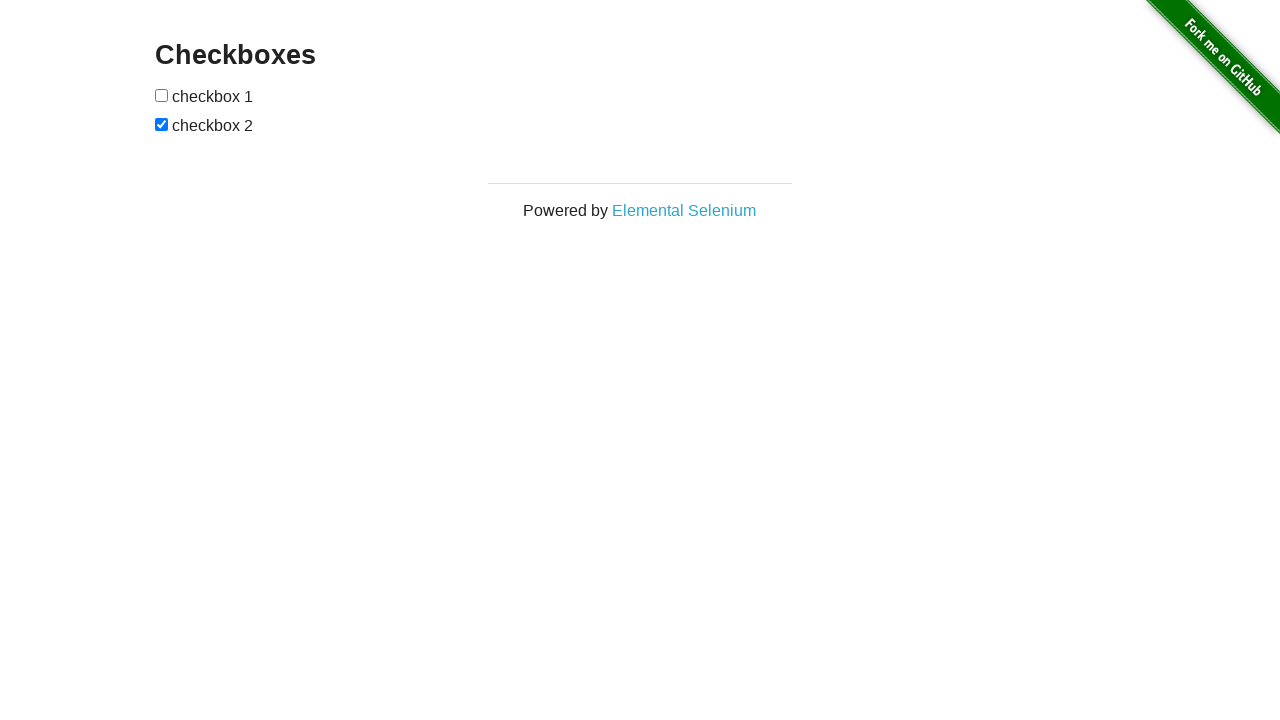

Checked the first checkbox at (162, 95) on internal:role=checkbox >> nth=0
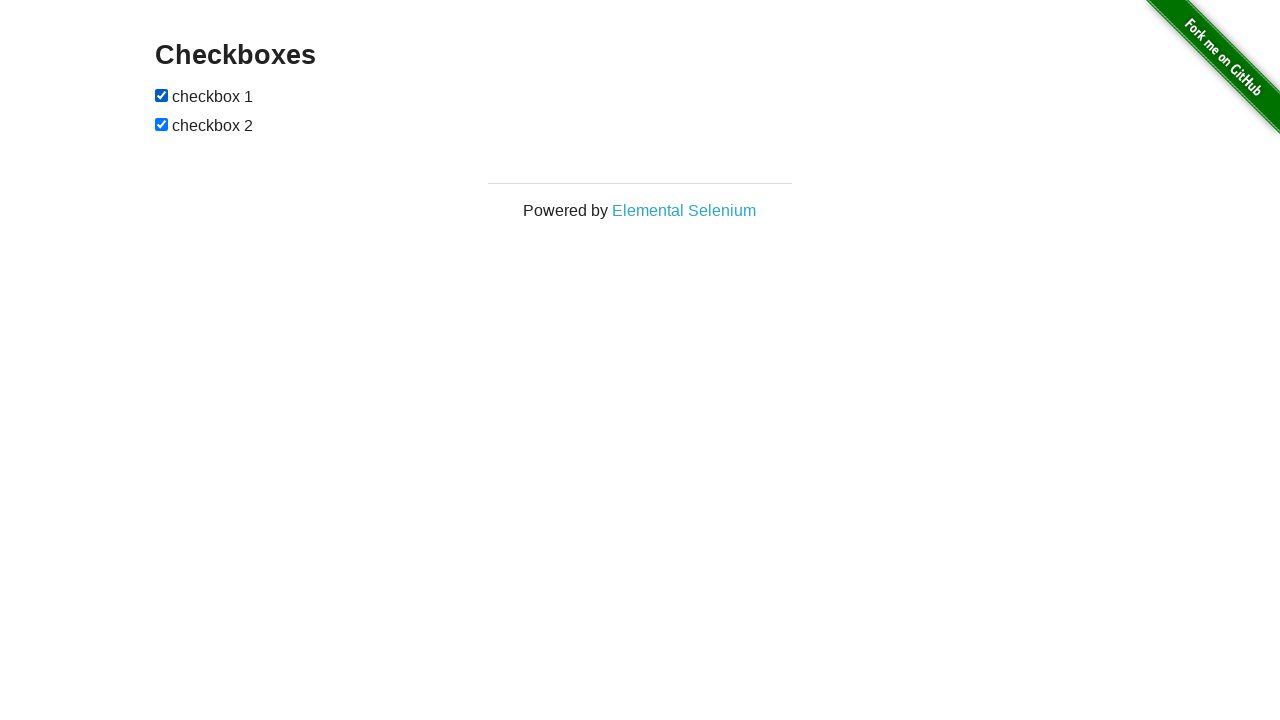

Unchecked the second checkbox at (162, 124) on internal:role=checkbox >> nth=1
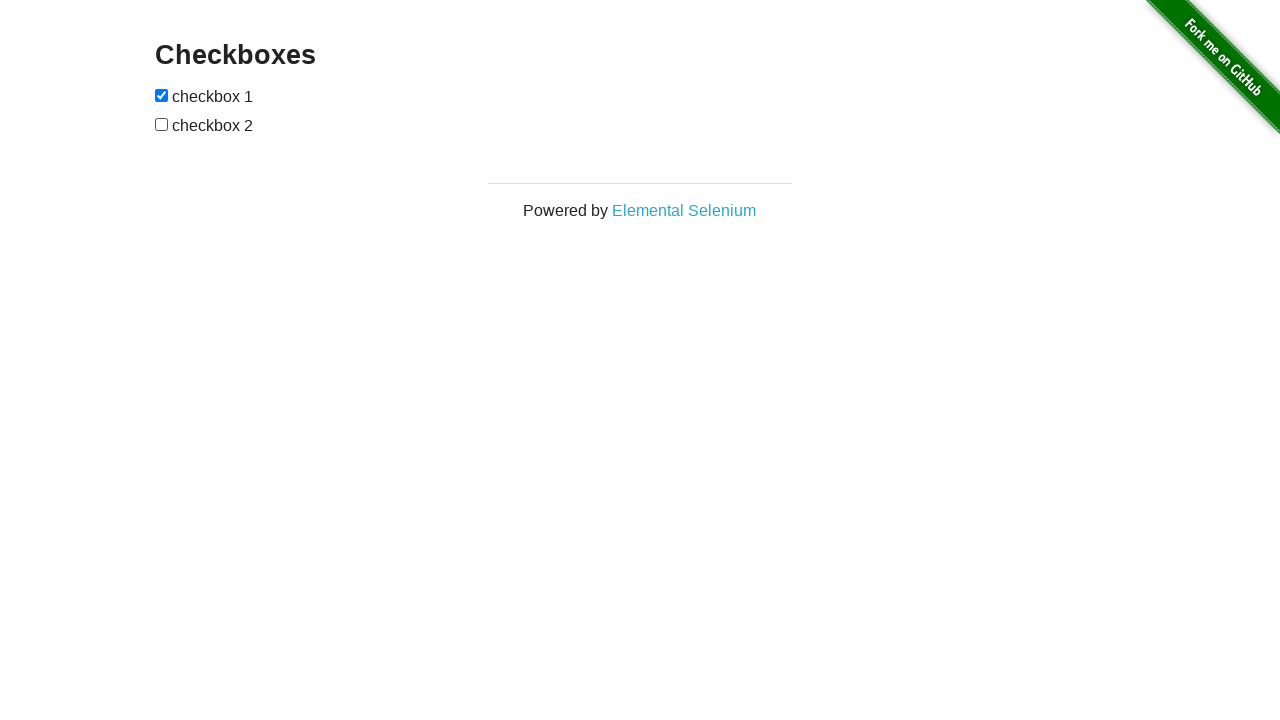

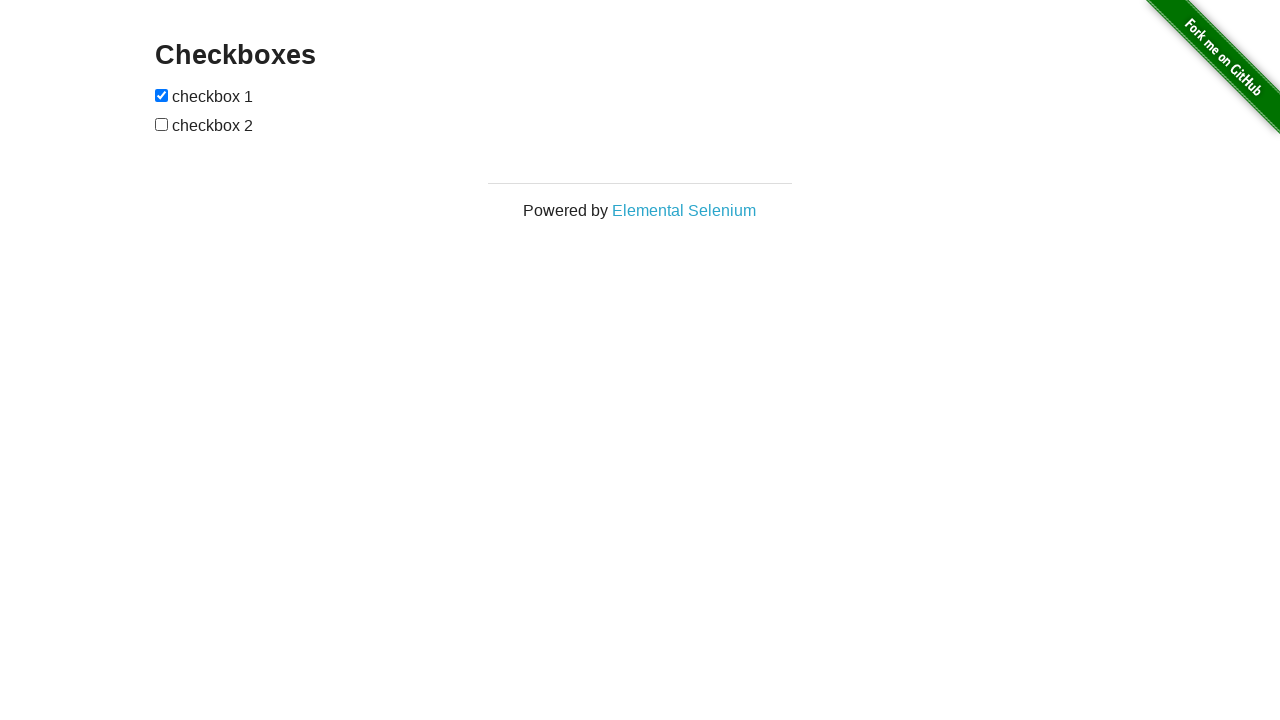